Tests JavaScript alert handling by clicking an alert button and accepting the alert, then clicking a confirm button and dismissing the confirmation dialog.

Starting URL: https://rahulshettyacademy.com/AutomationPractice/

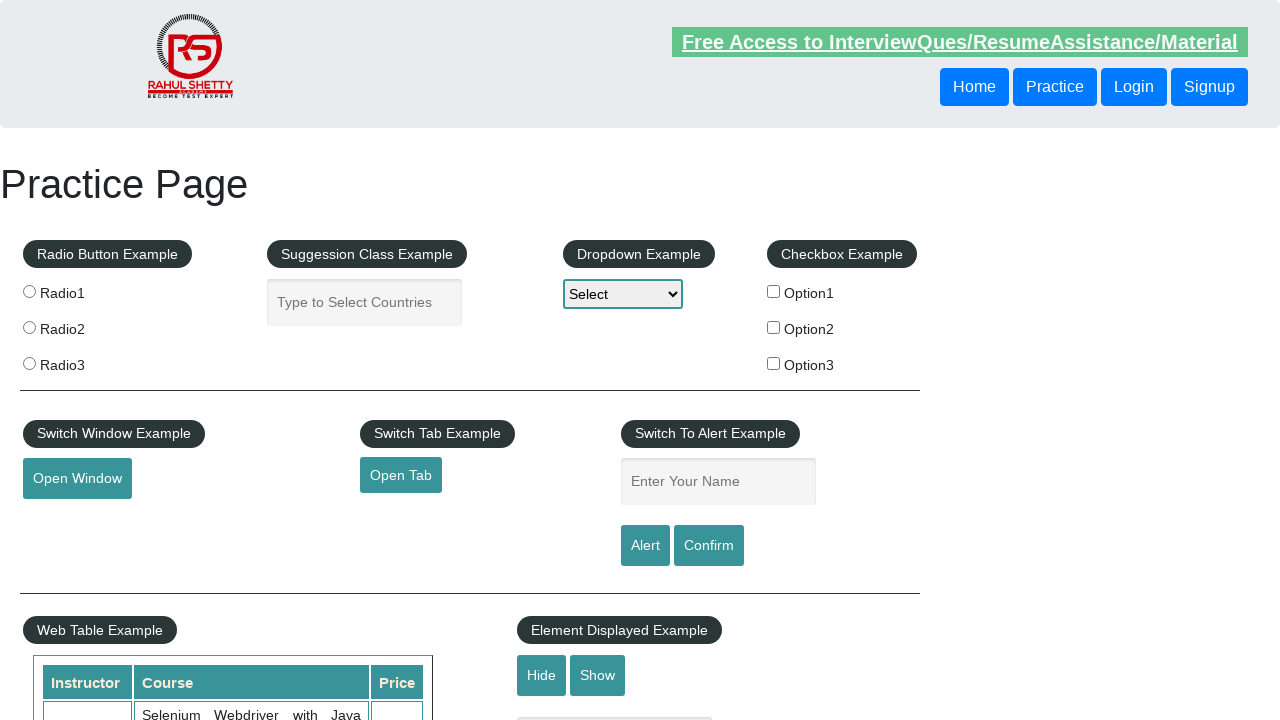

Clicked alert button to trigger JavaScript alert at (645, 546) on input#alertbtn
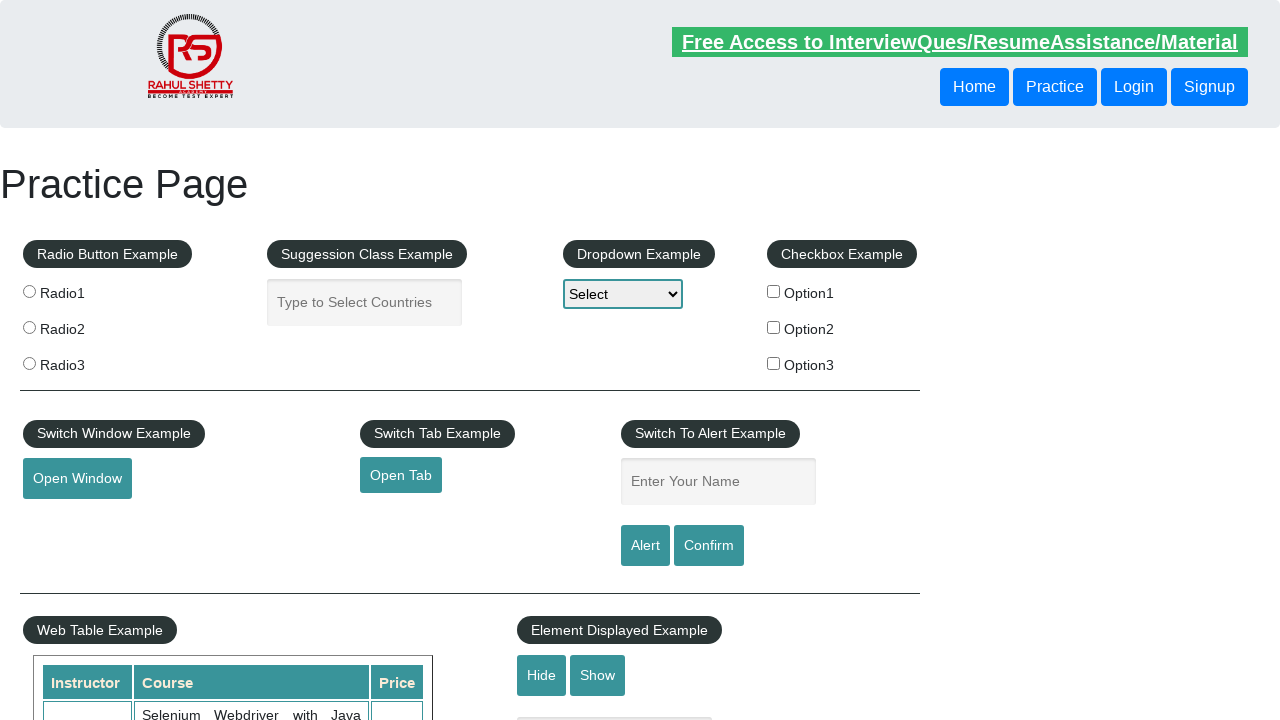

Set up dialog handler to accept alert
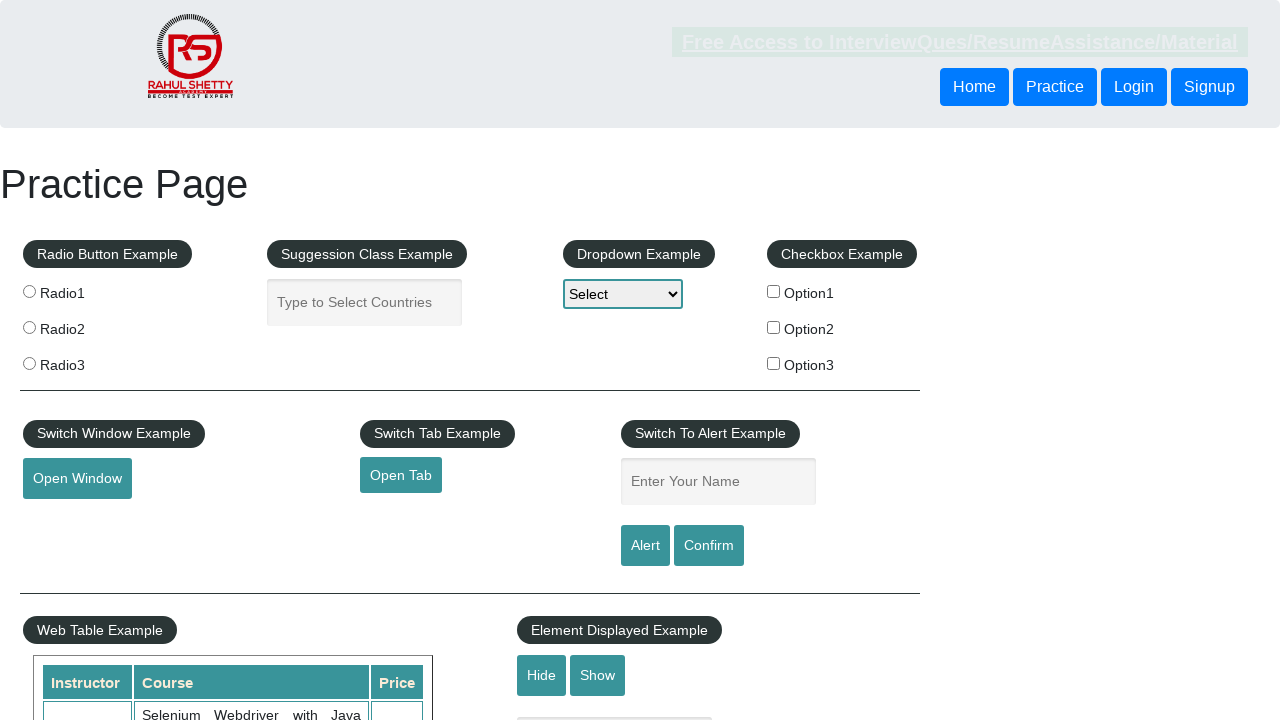

Waited 500ms for alert to be processed
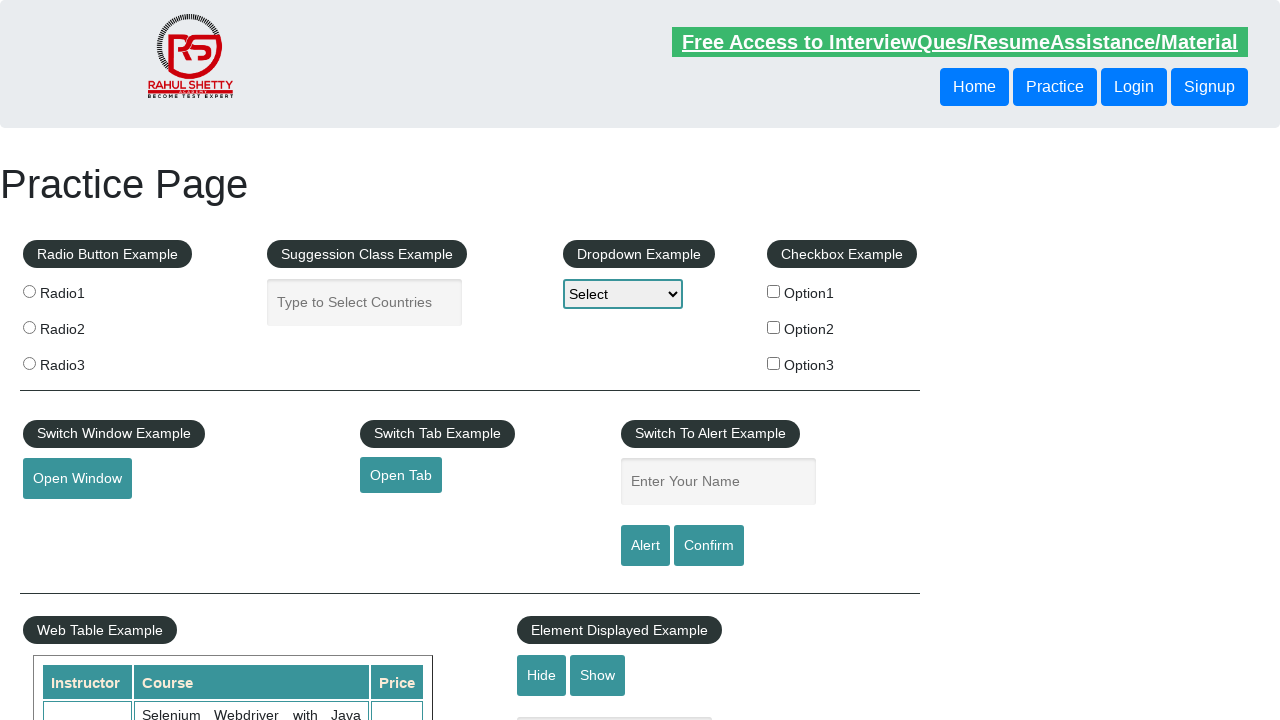

Clicked confirm button to trigger confirmation dialog at (709, 546) on input#confirmbtn
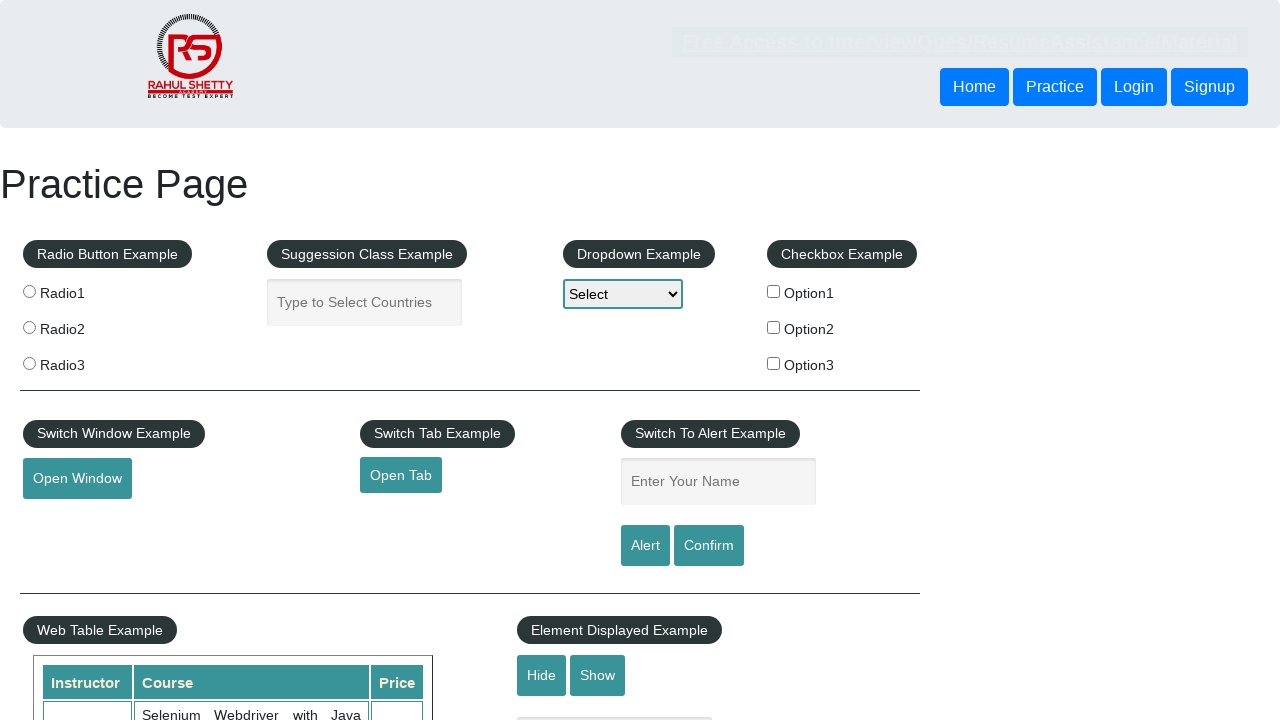

Set up dialog handler to dismiss confirmation dialog
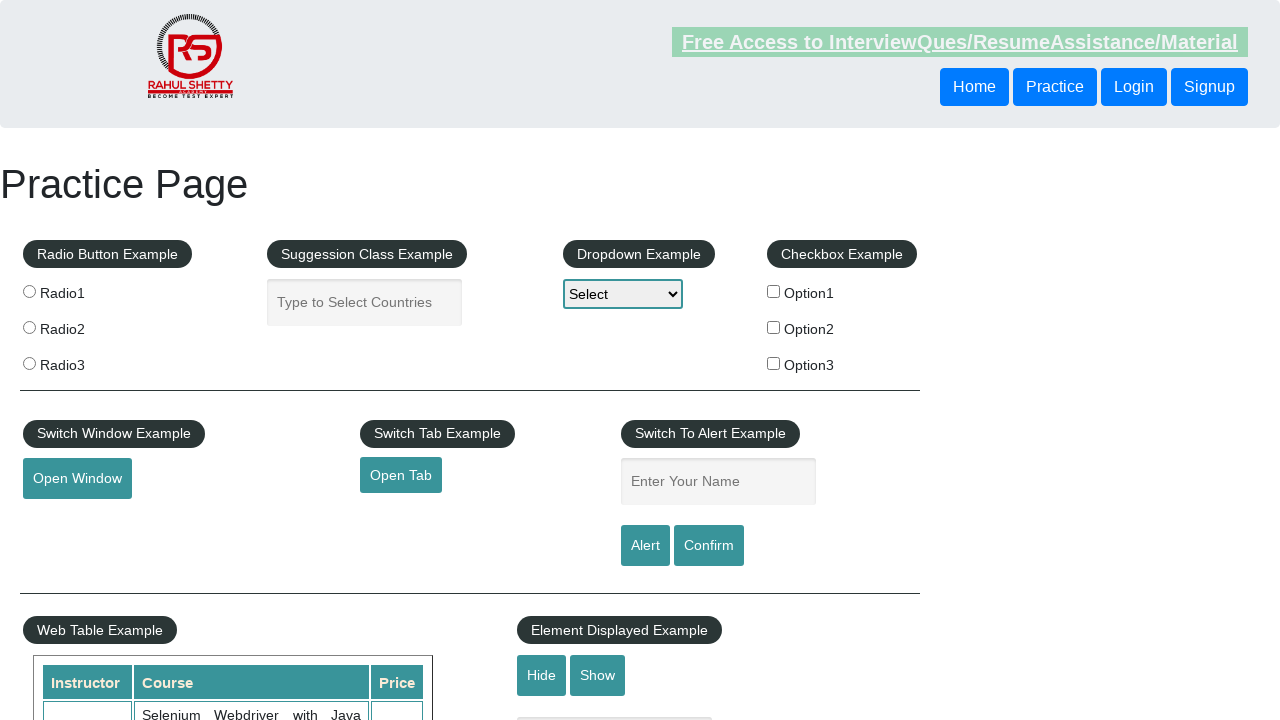

Waited 500ms for confirmation dialog to be processed
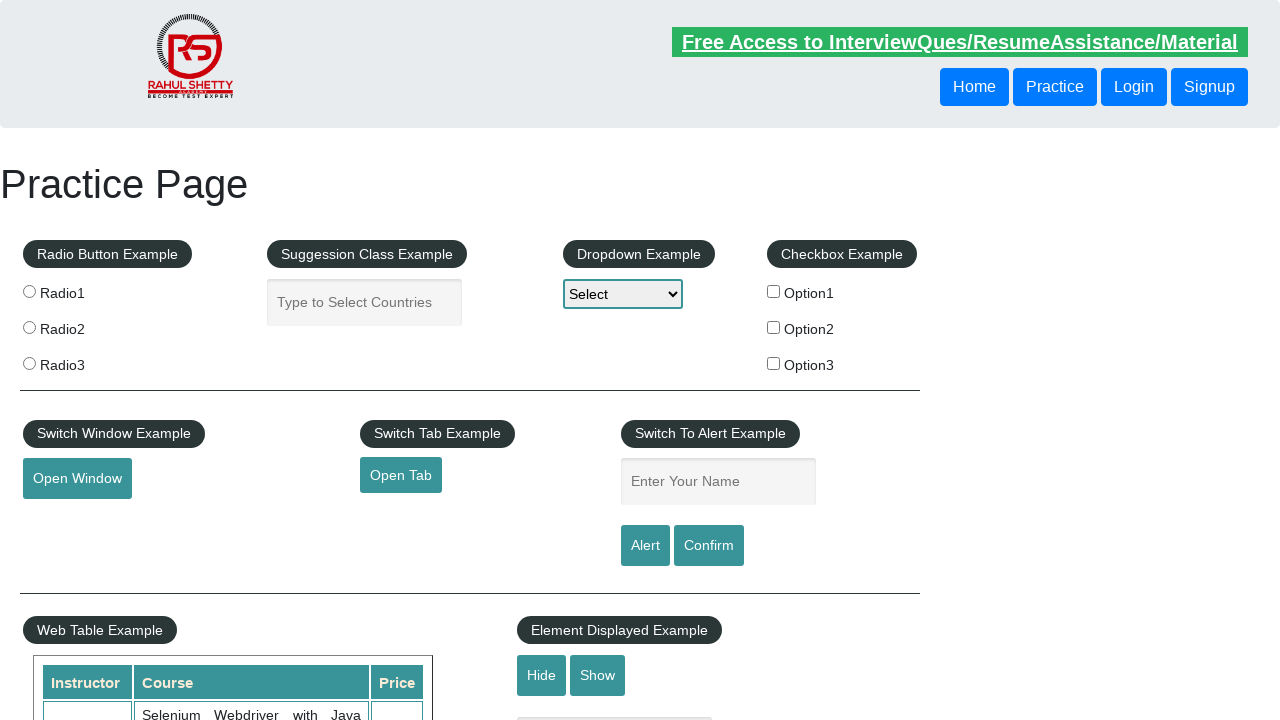

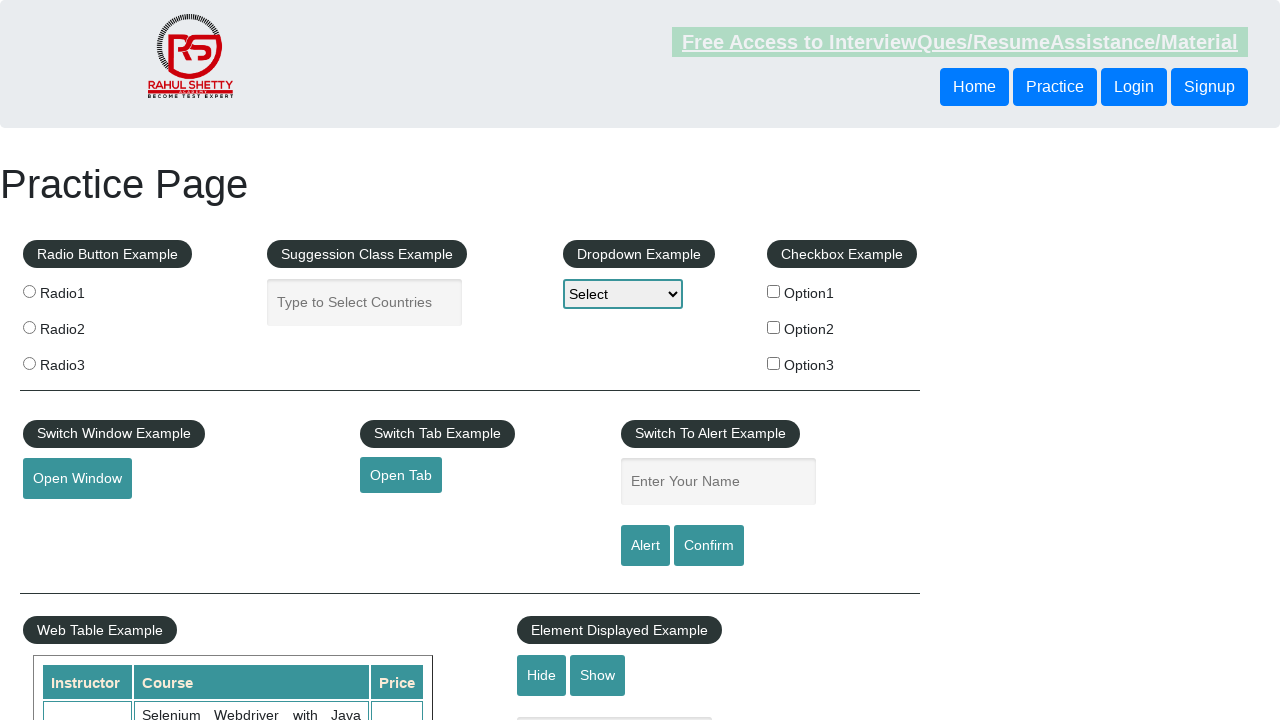